Tests navigation from main page to Basket/Cart section by clicking the Basket menu item and verifying the page title

Starting URL: https://intershop5.skillbox.ru/

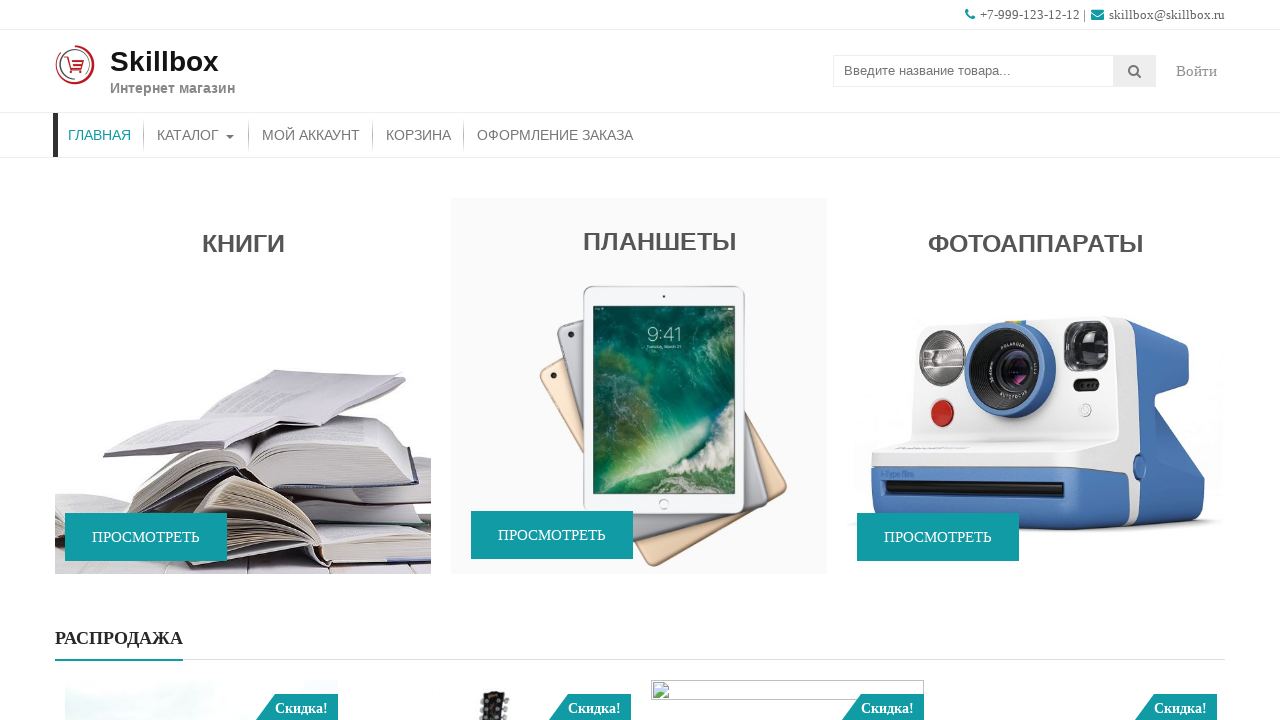

Clicked on Basket menu item 'Корзина' at (418, 135) on xpath=//*[contains(@class,'menu')]/*[contains(@class,'menu-item')]/a[text()='Кор
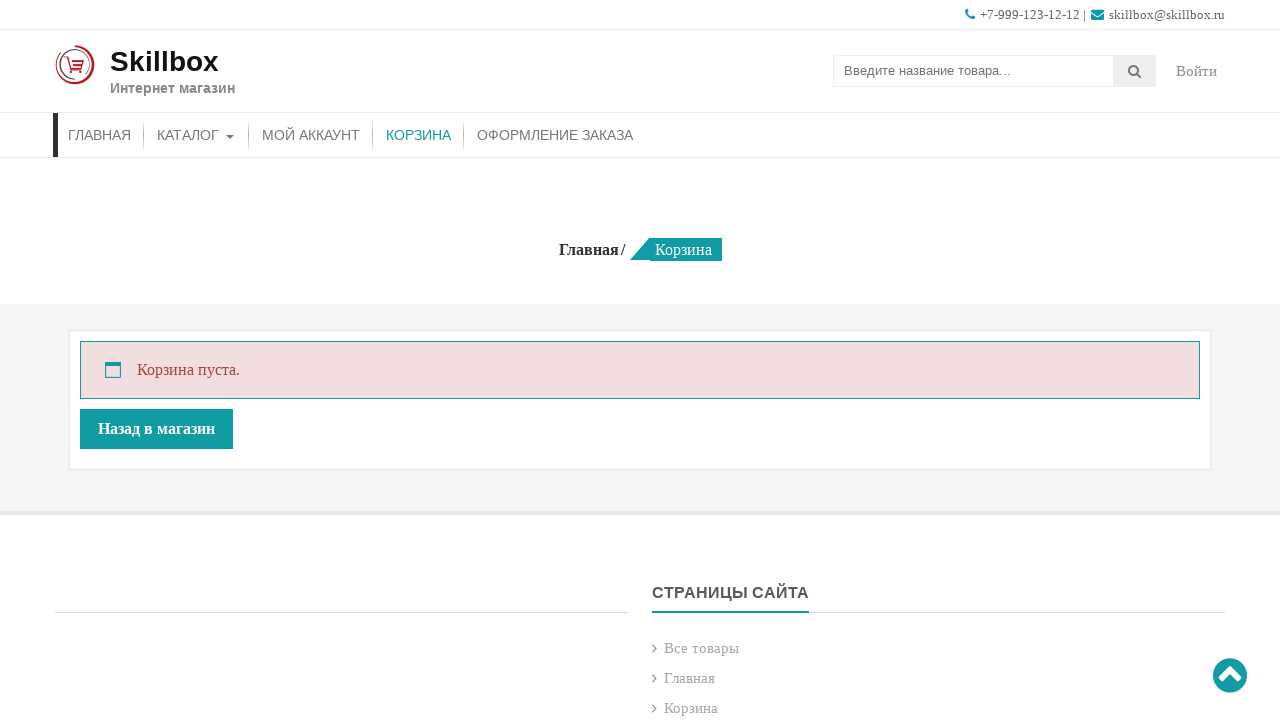

Basket page loaded and breadcrumb/title element appeared
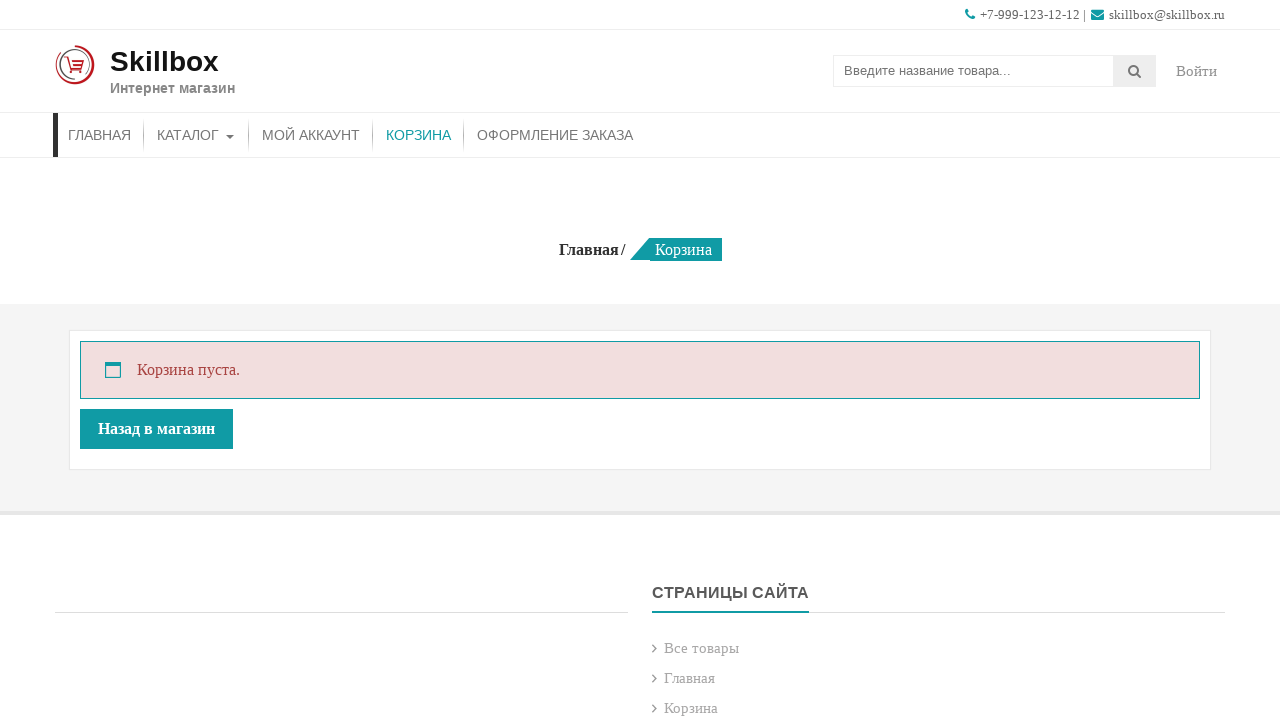

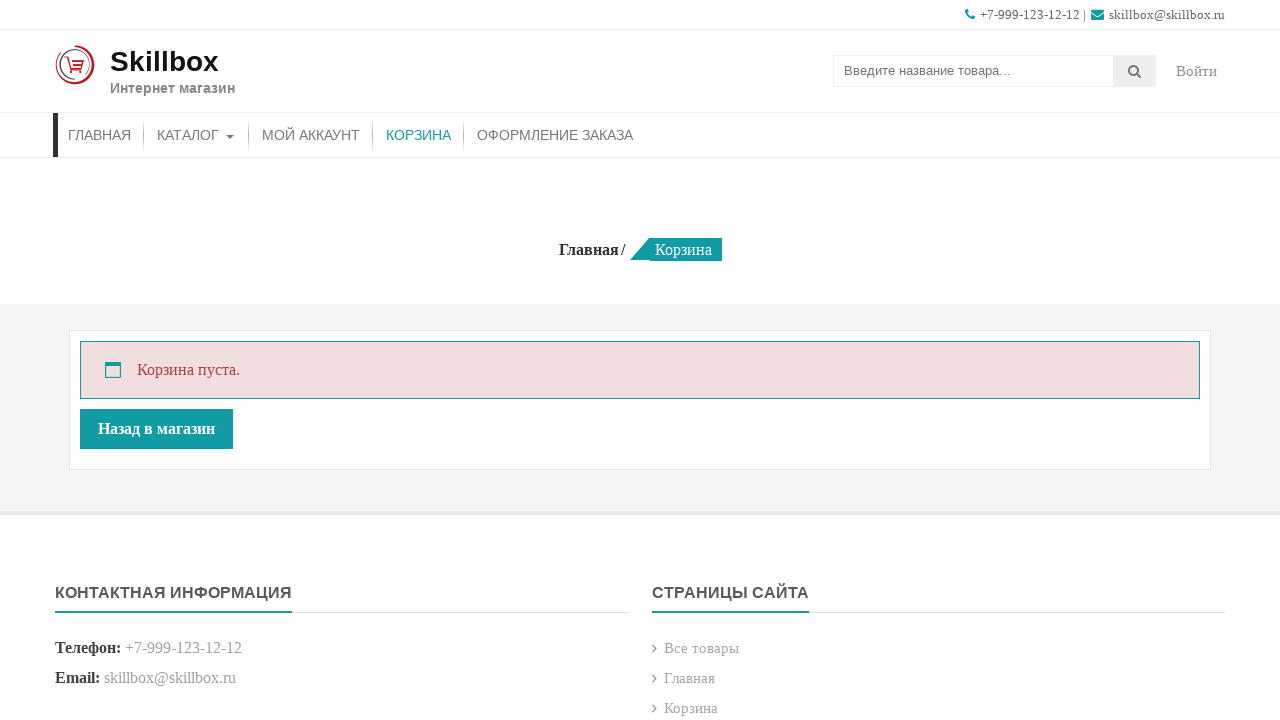